Tests the timer page by clearing the work duration input, entering a new value, and clicking the start button to initiate the timer.

Starting URL: https://yreifschneider.github.io/background-execution/timer.html

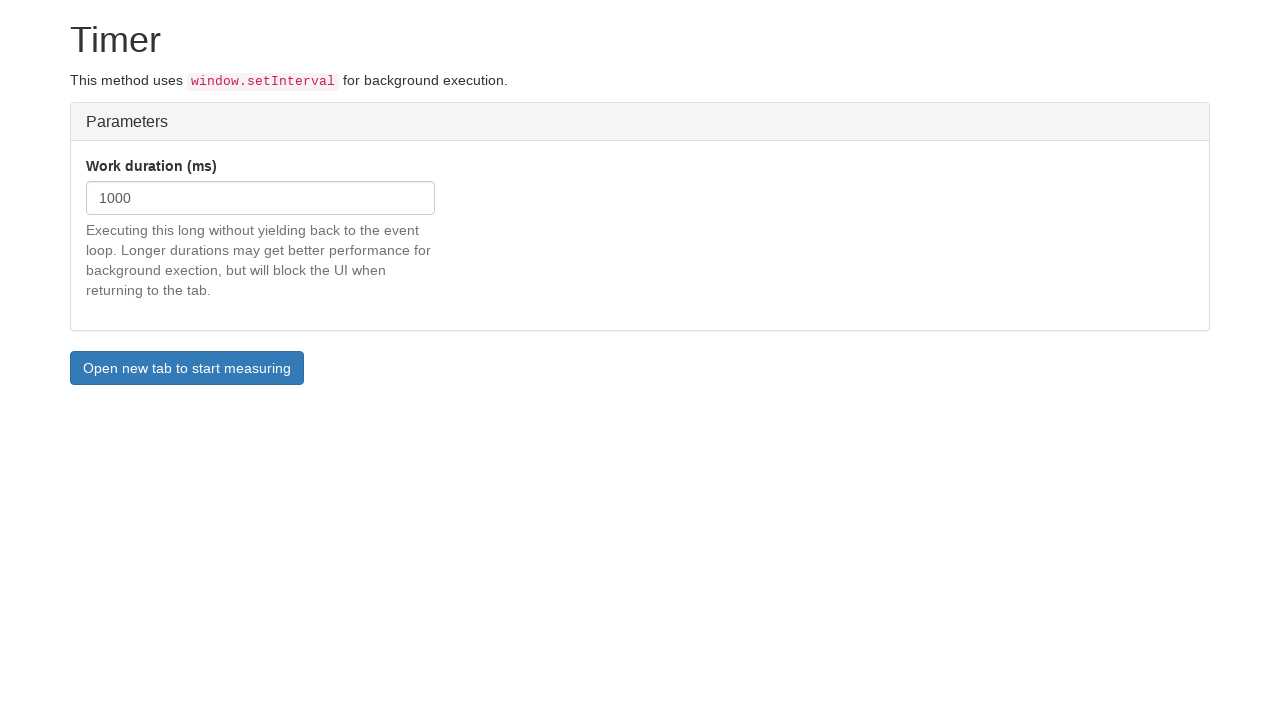

Cleared the work duration input field on #work-duration
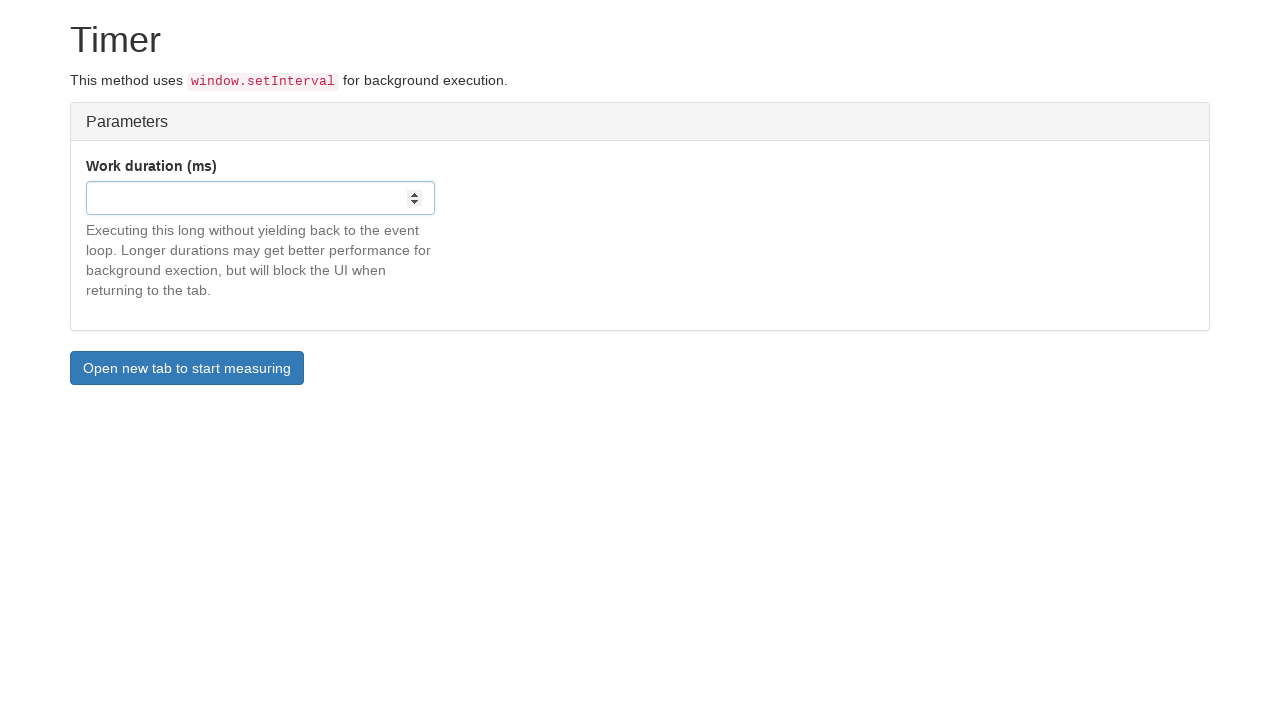

Entered 500 as the work duration value on #work-duration
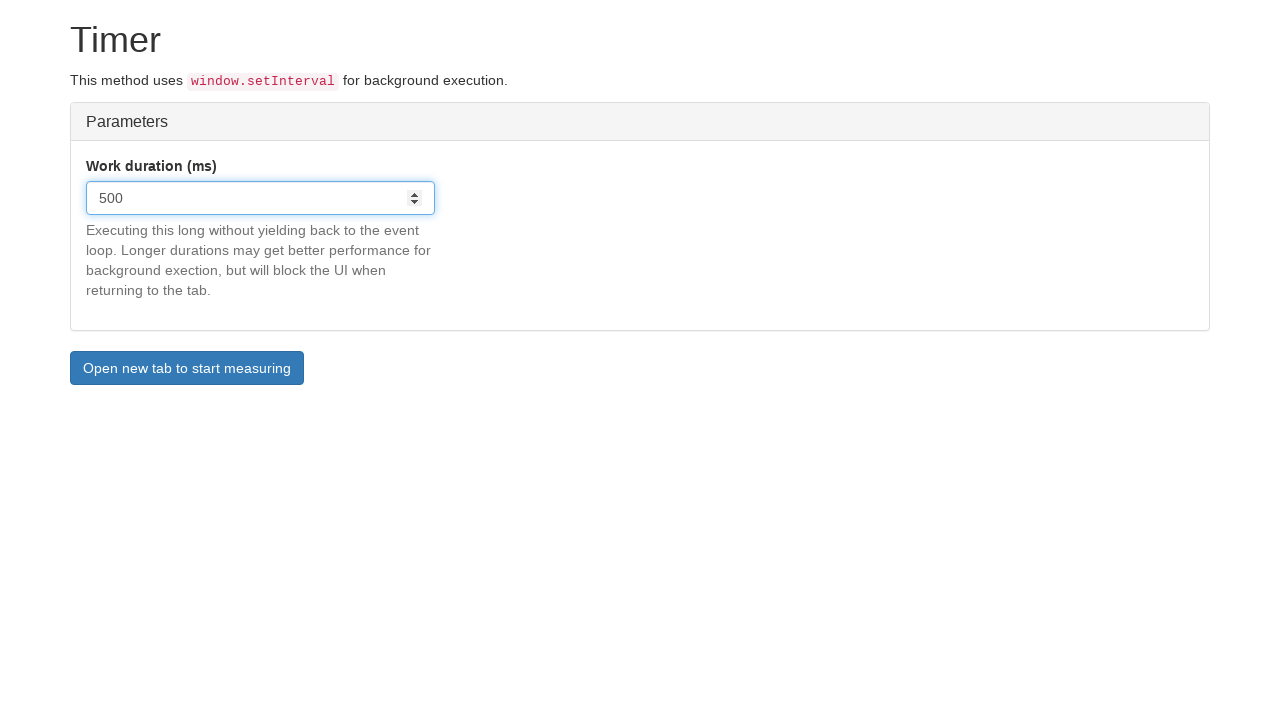

Waited 1500ms for input to register
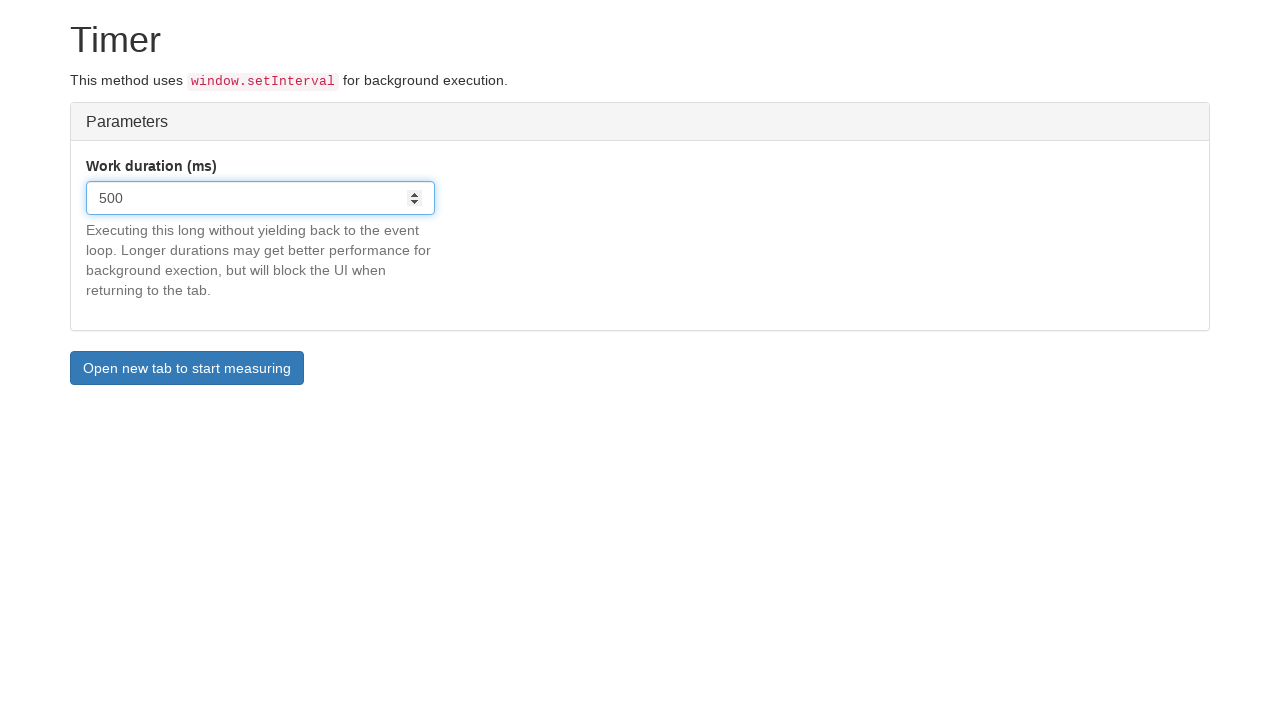

Clicked the start button to initiate the timer at (187, 368) on #start
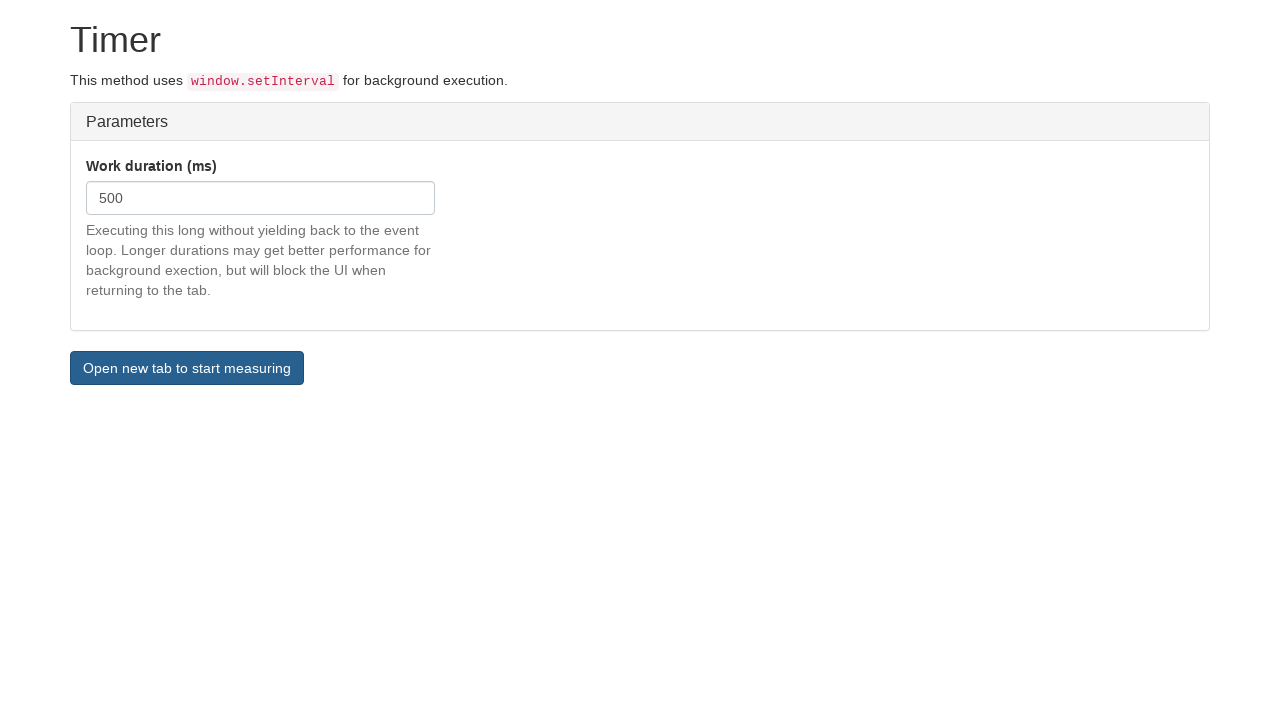

Waited 3000ms for the timer to run
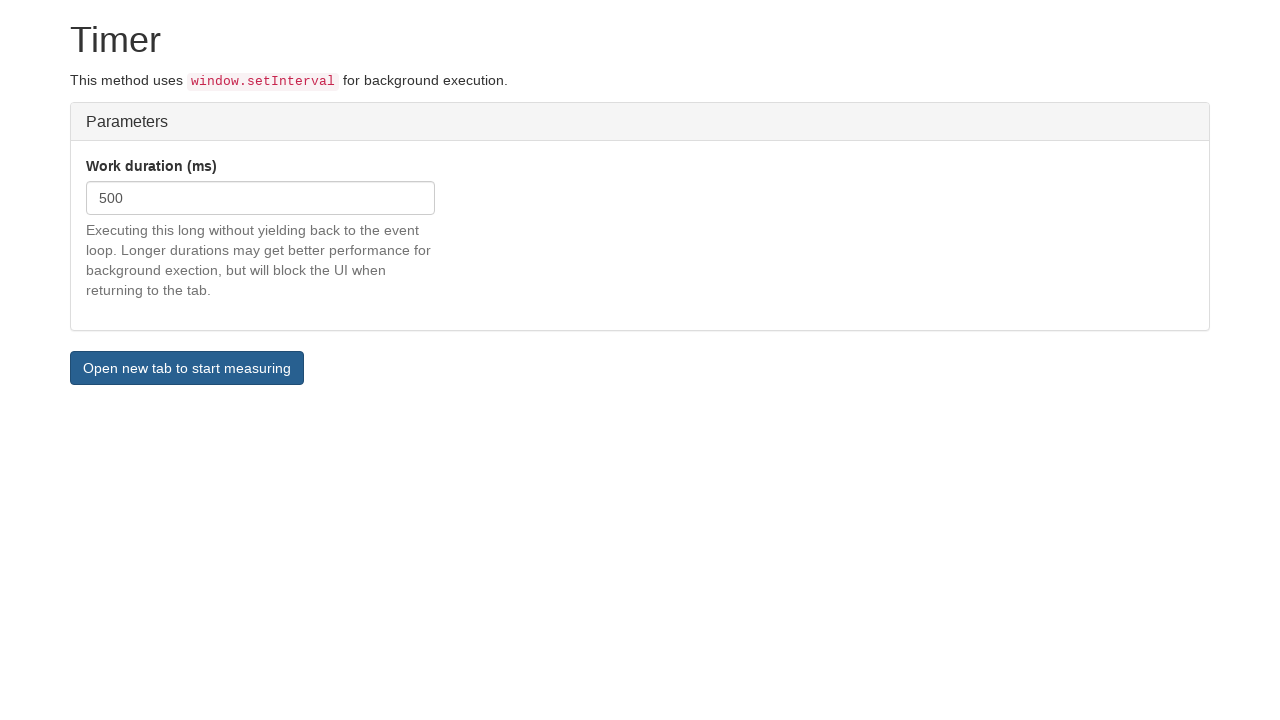

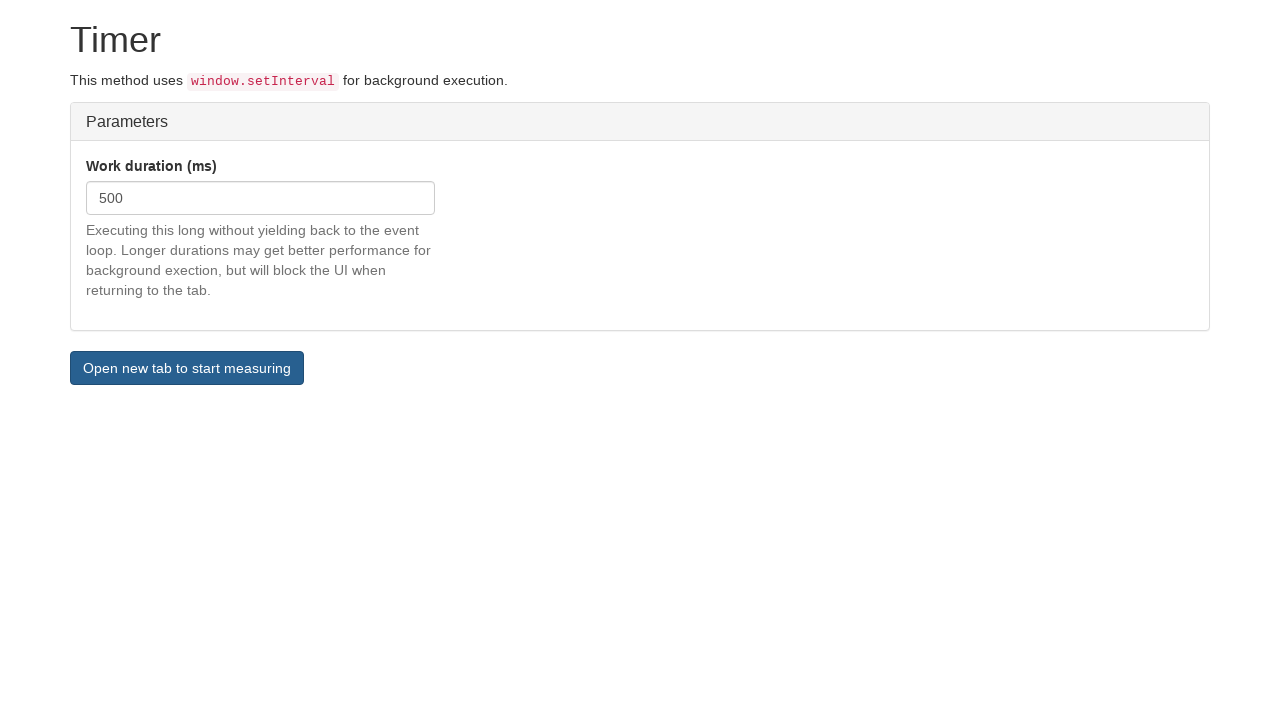